Navigates to Gmail homepage and verifies that the logo image element is displayed on the page

Starting URL: https://gmail.com

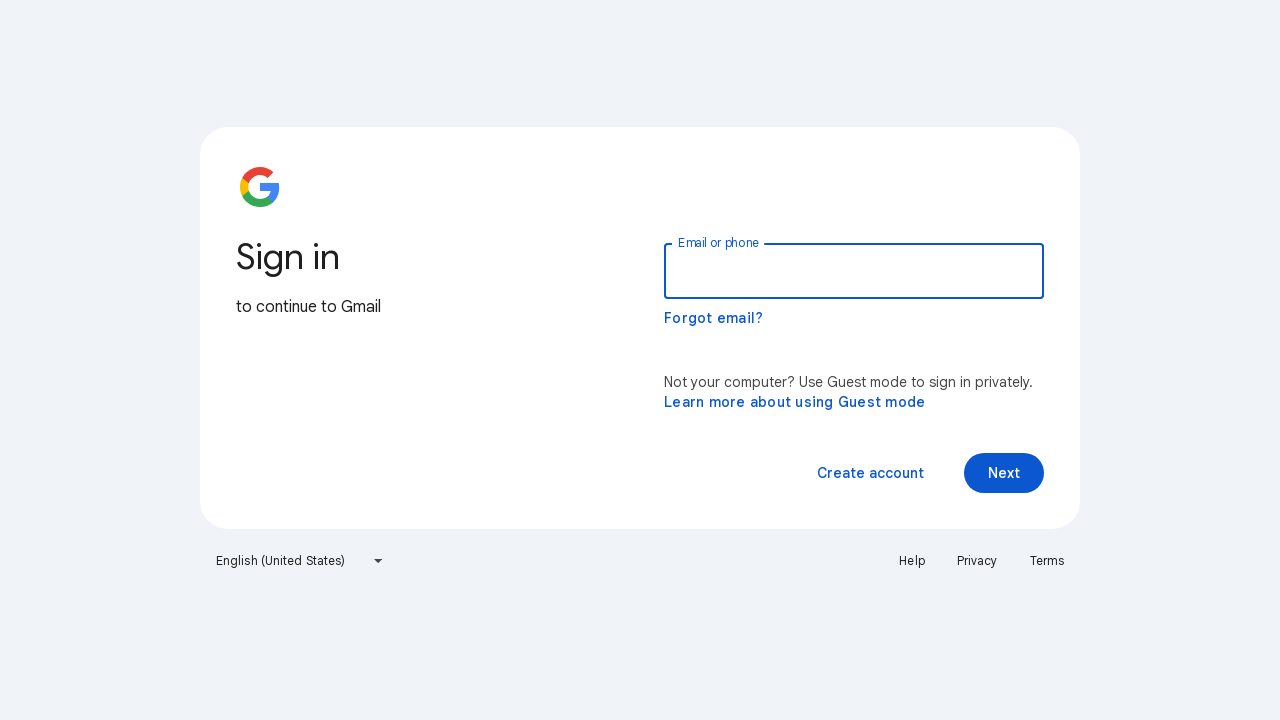

Navigated to Gmail homepage
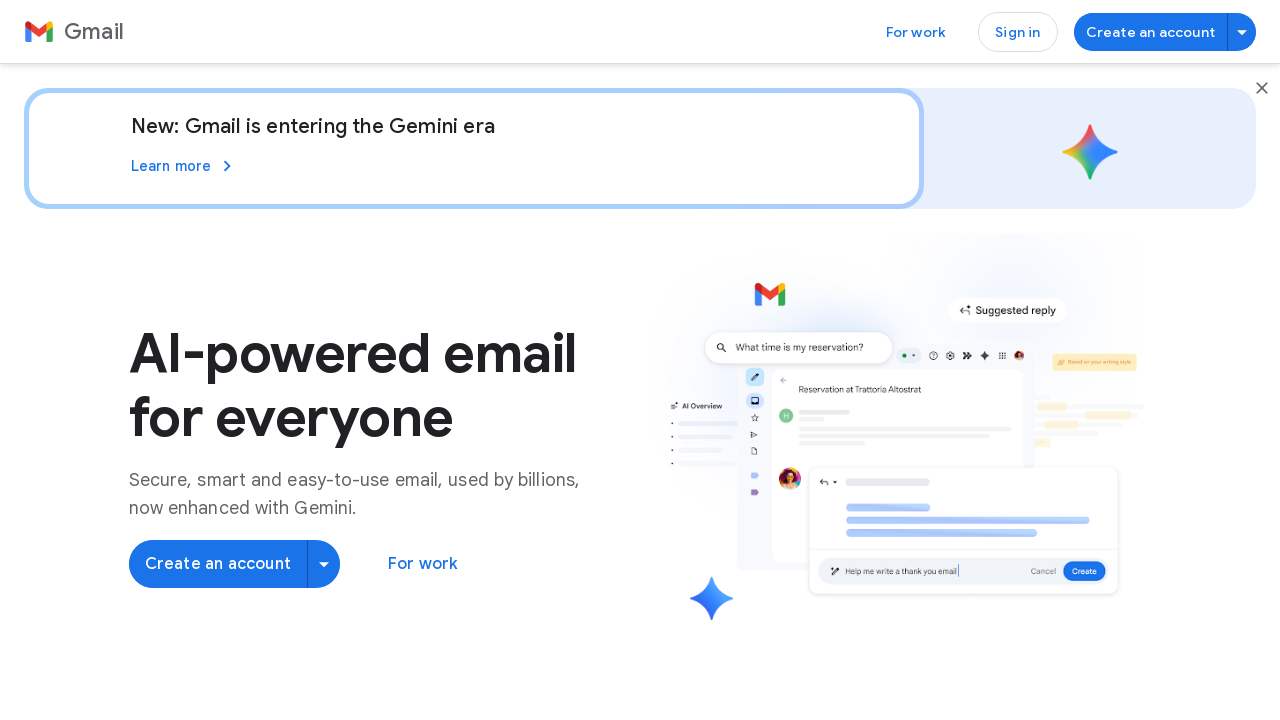

Checked if Gmail logo image element is visible
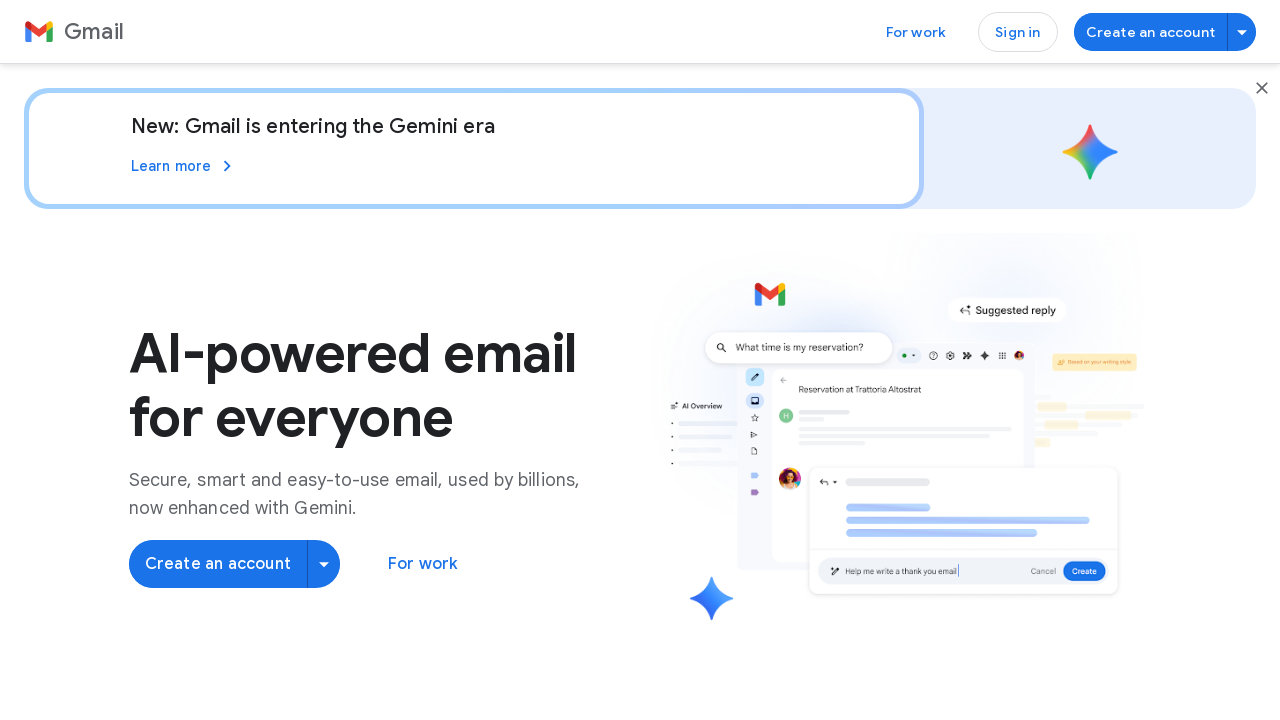

Gmail logo image element is not visible on the page
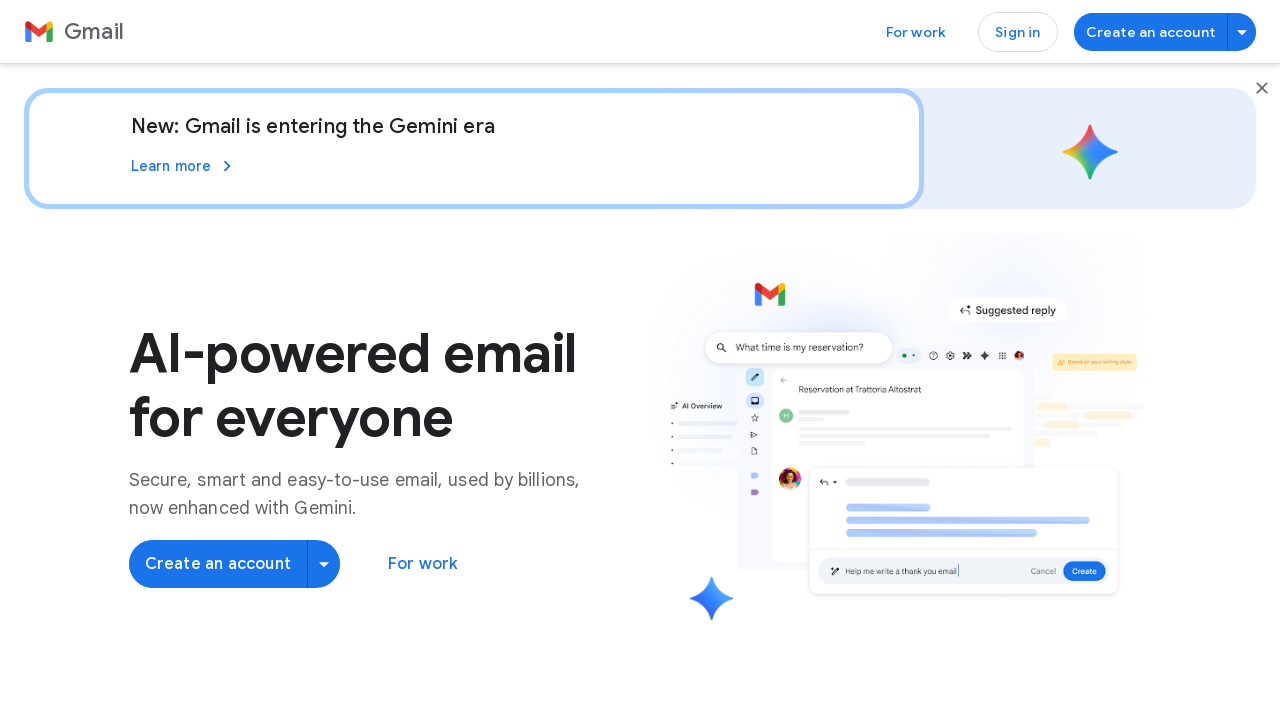

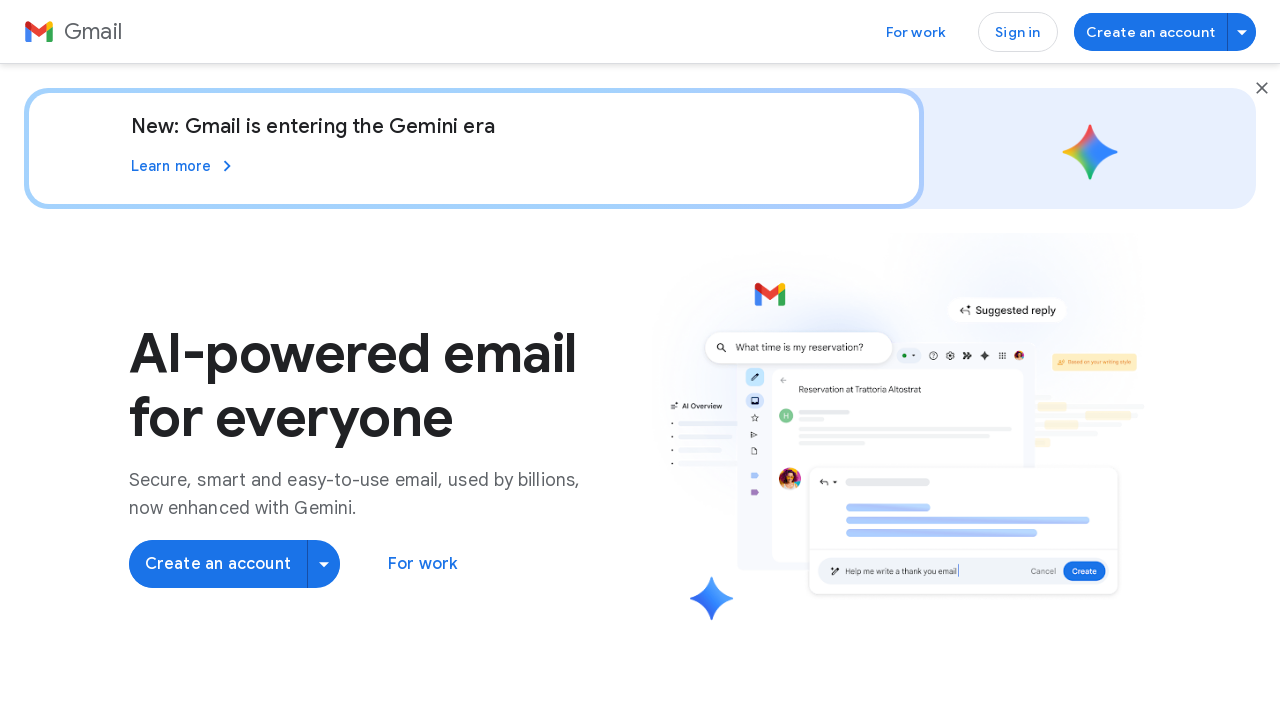